Tests file upload functionality by sending a file path to the upload input field and submitting the form, then verifying the uploaded filename is displayed correctly.

Starting URL: http://the-internet.herokuapp.com/upload

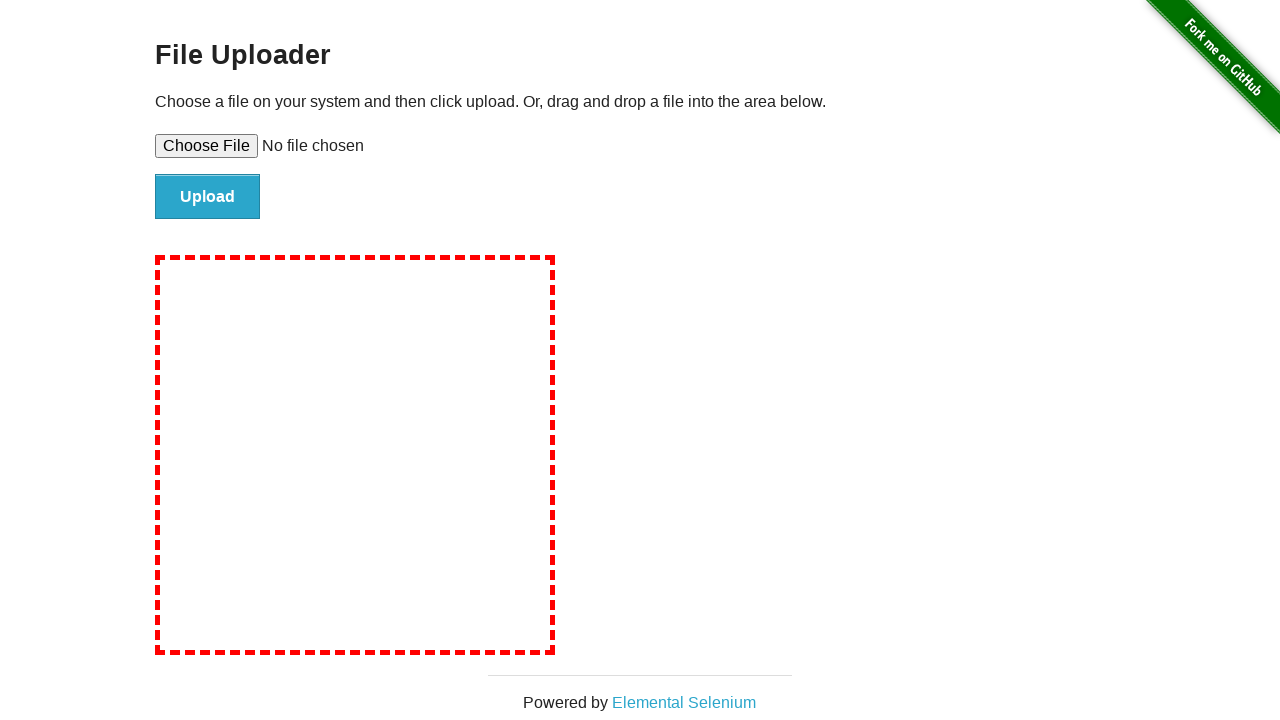

Set input file to TestUploadFile.txt
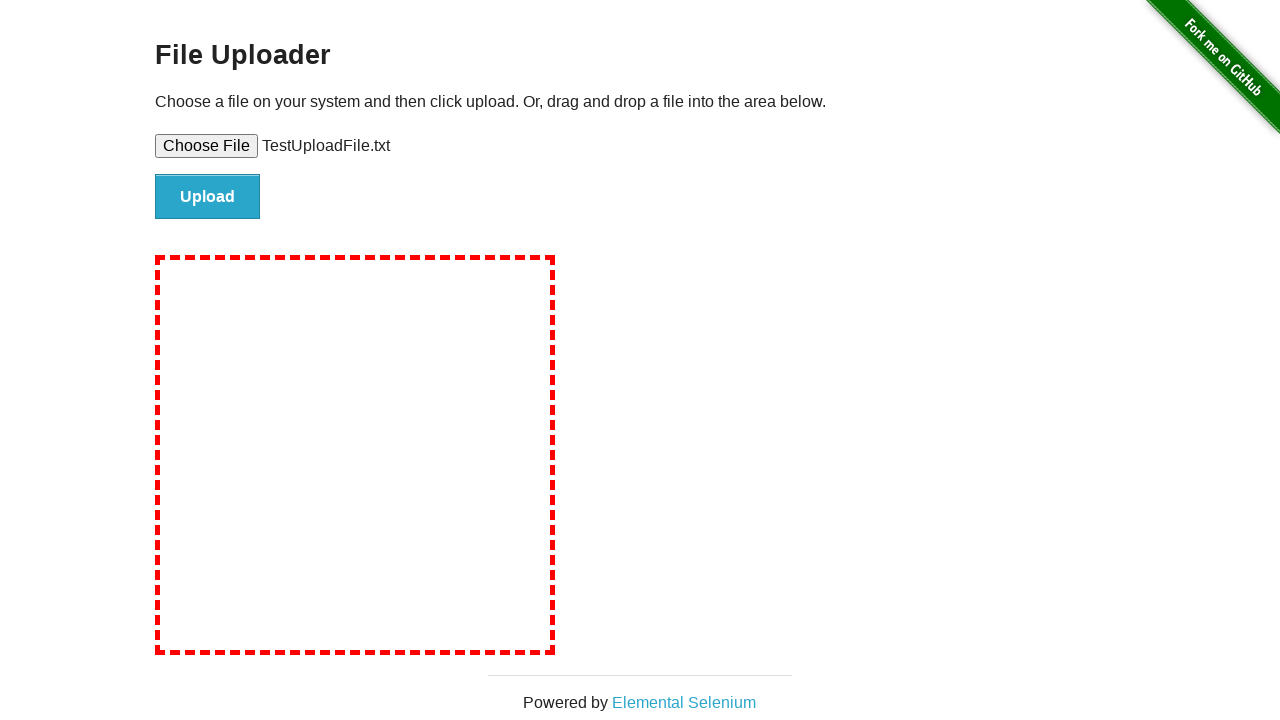

Clicked file submit button at (208, 197) on #file-submit
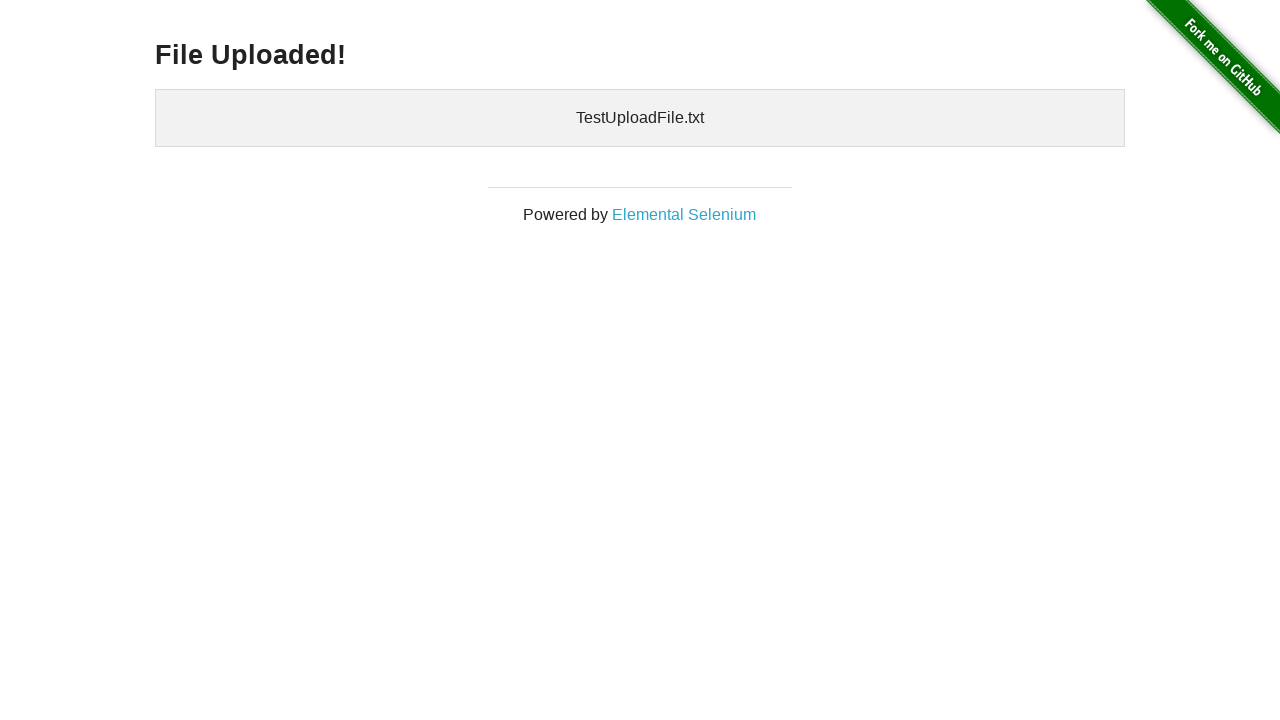

Uploaded files section loaded
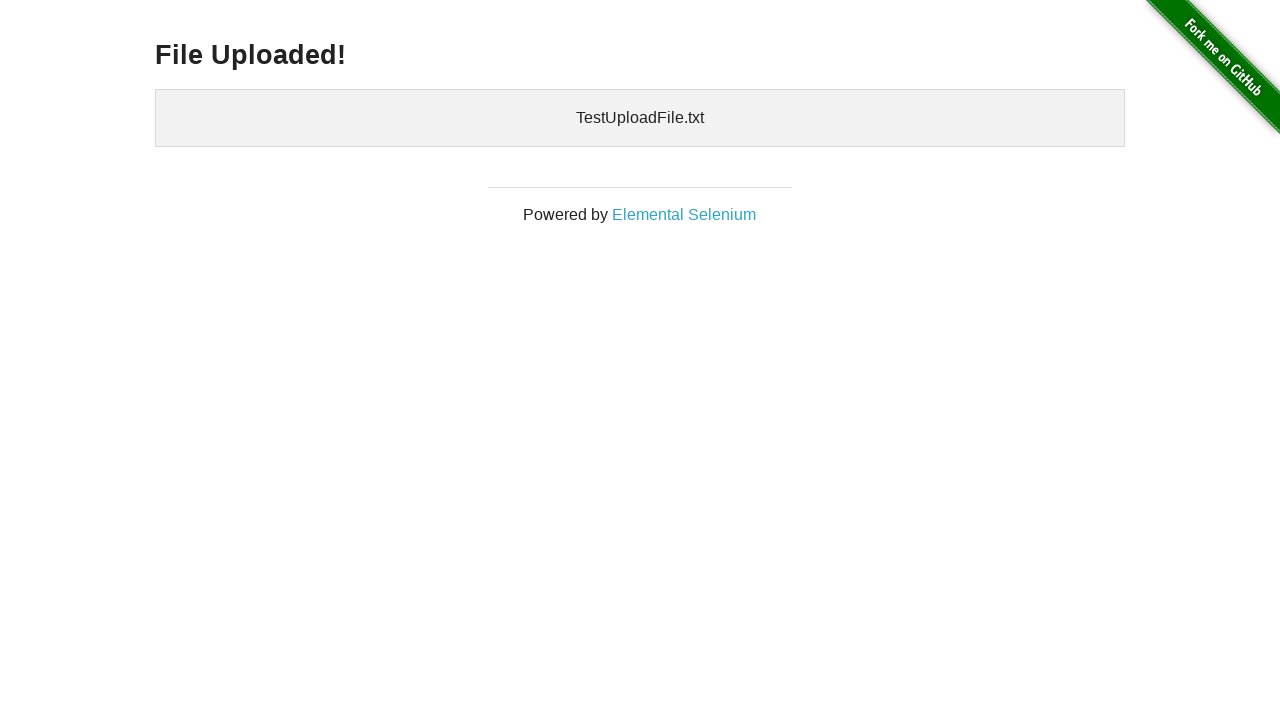

Retrieved uploaded files text content
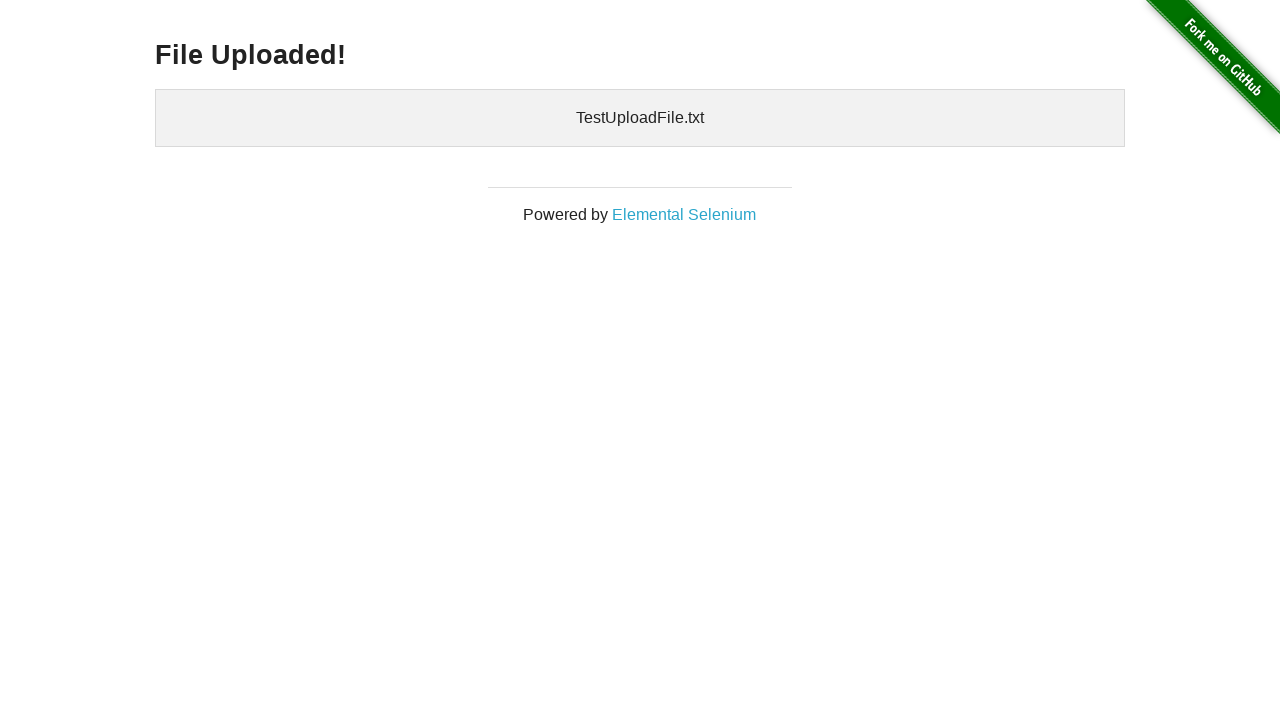

Verified that TestUploadFile.txt is displayed in uploaded files
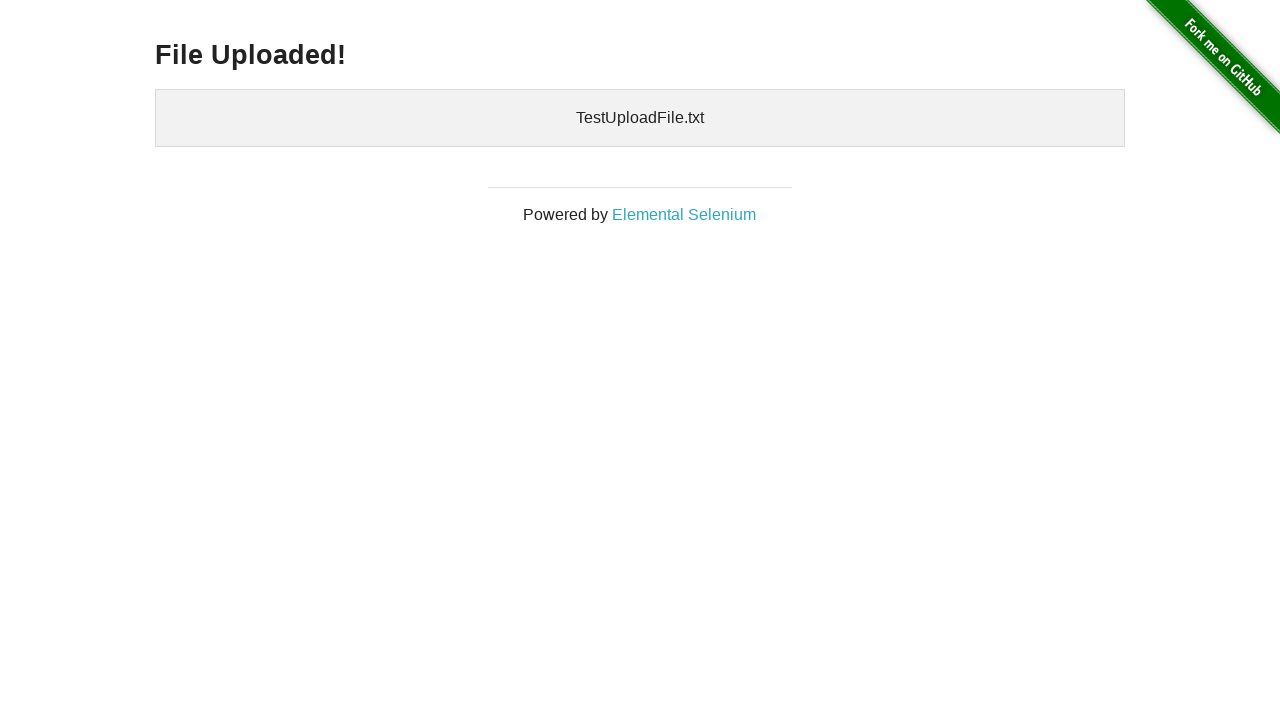

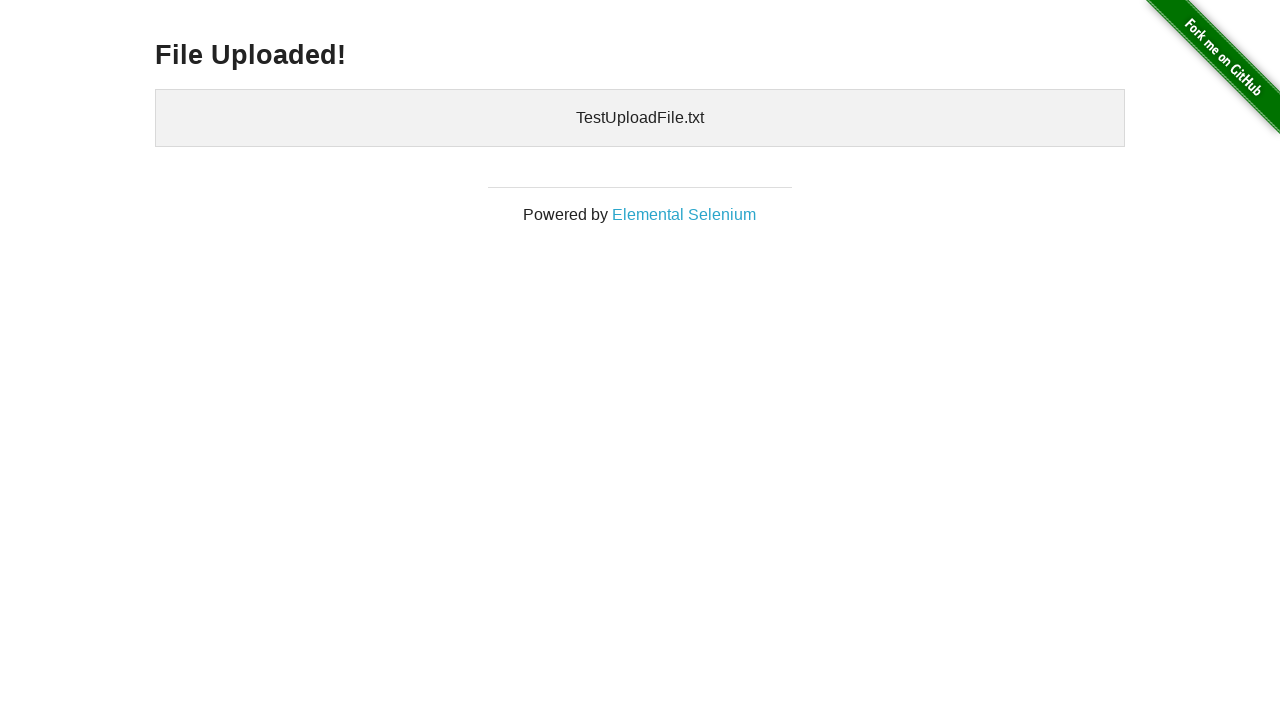